Tests the bus ticket booking search form by filling in source city (Coimbatore), destination city (Chennai), and selecting a travel date.

Starting URL: https://www.abhibus.com/bus-ticket-booking

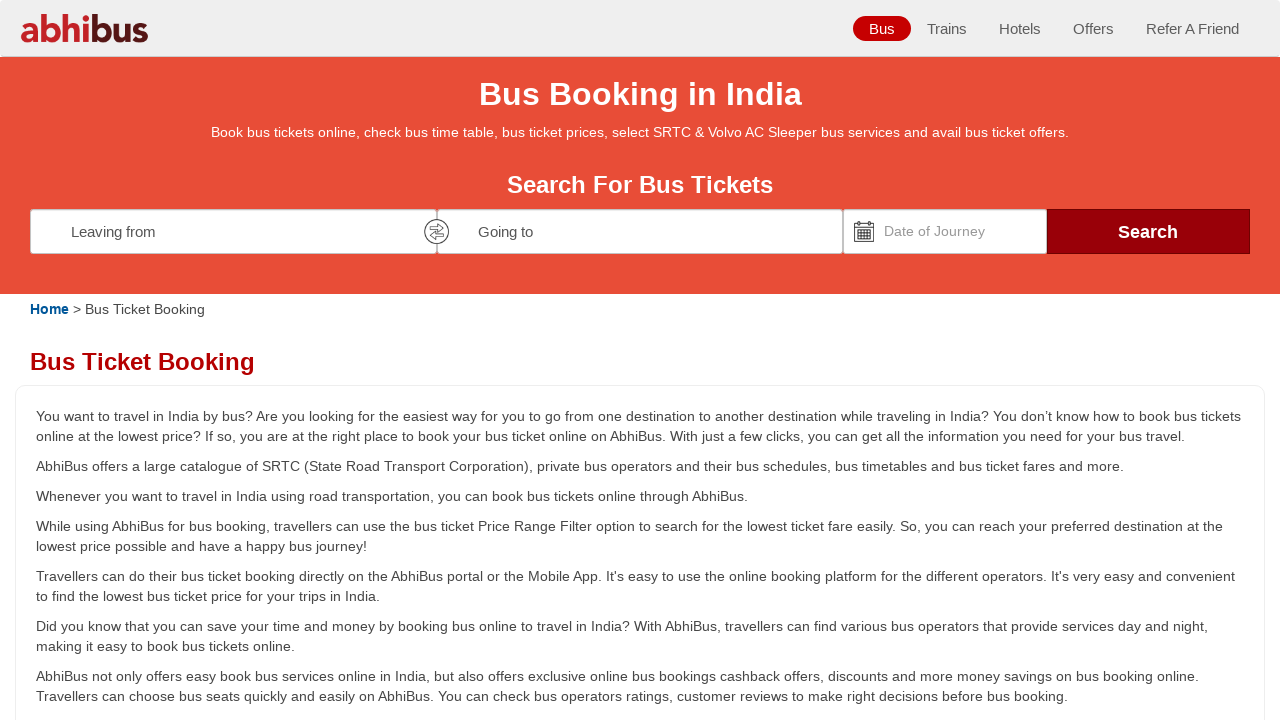

Navigated to AbhiBus ticket booking page
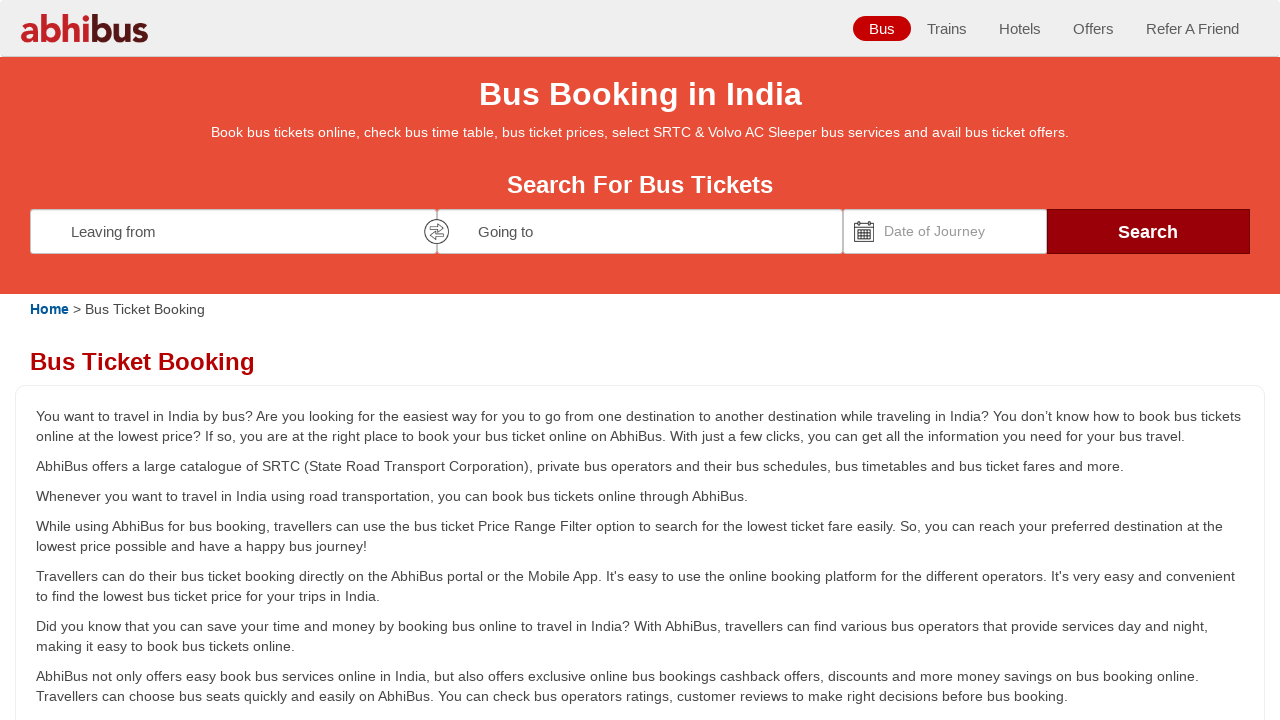

Filled source city field with 'Coimbatore' on #source
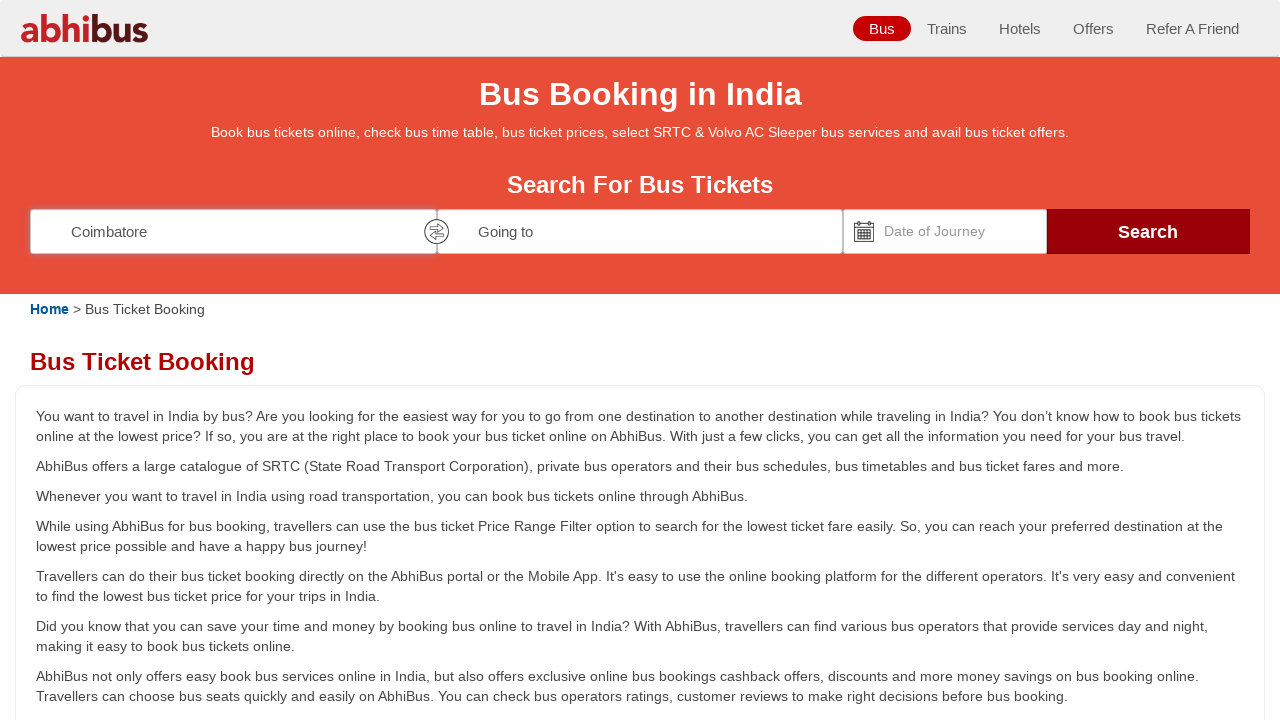

Filled destination city field with 'Chennai' on #destination
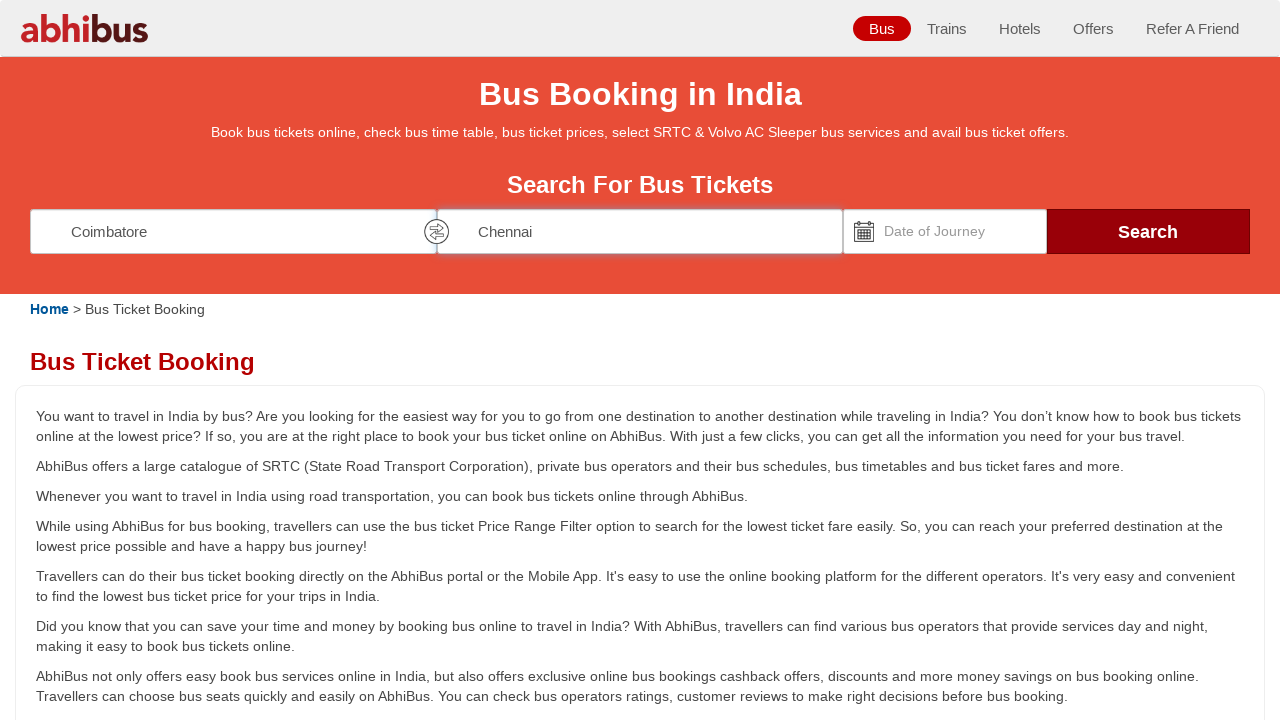

Set travel date to 15/03/2025 using date picker
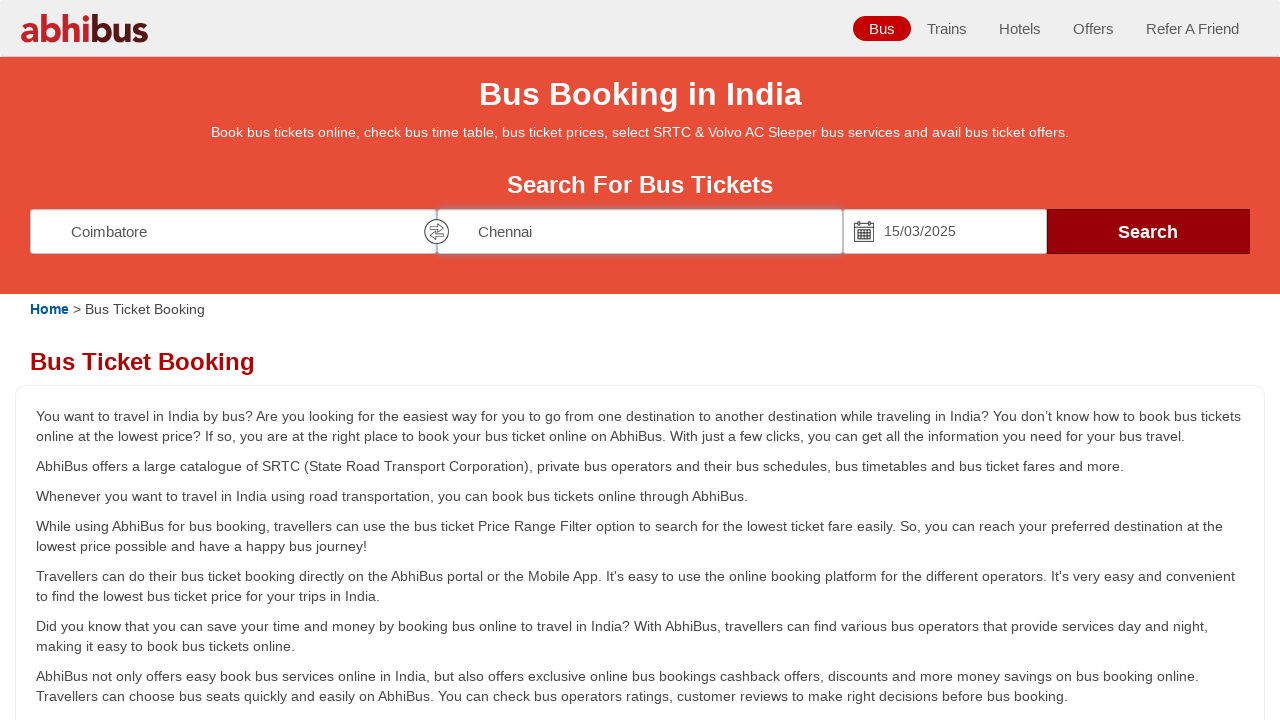

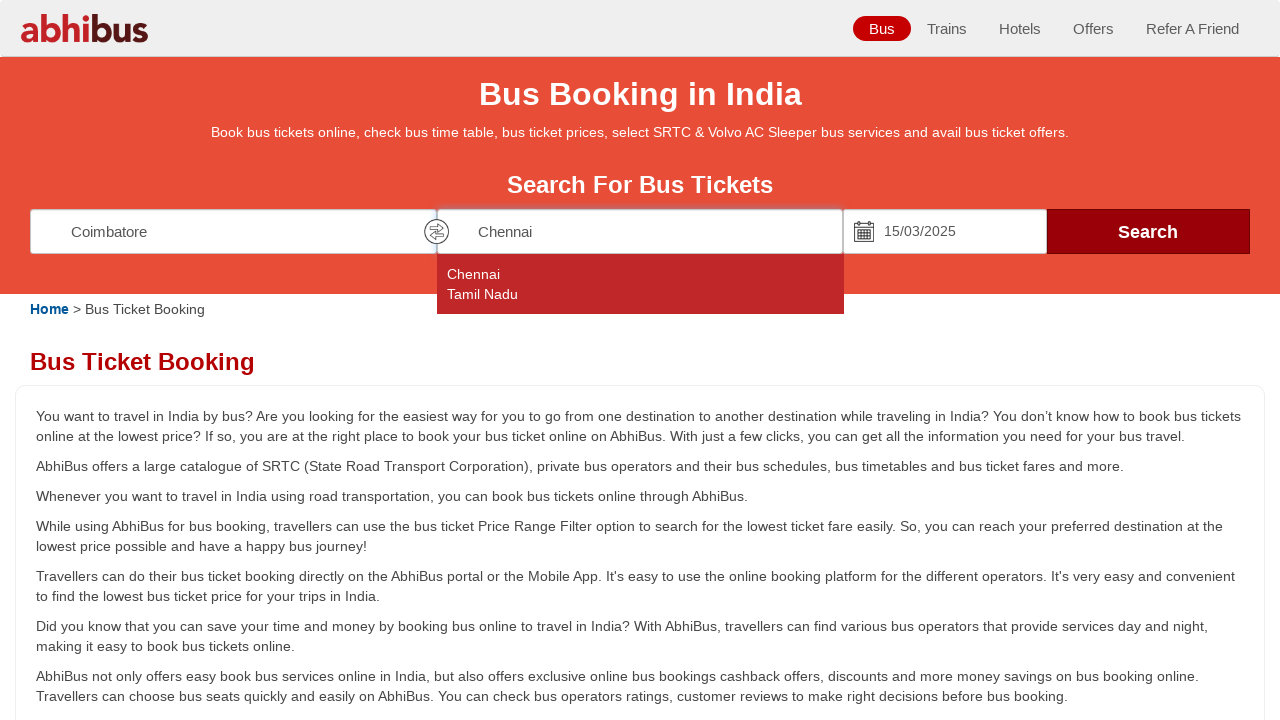